Tests clearing the complete state of all items by unchecking toggle all

Starting URL: https://demo.playwright.dev/todomvc

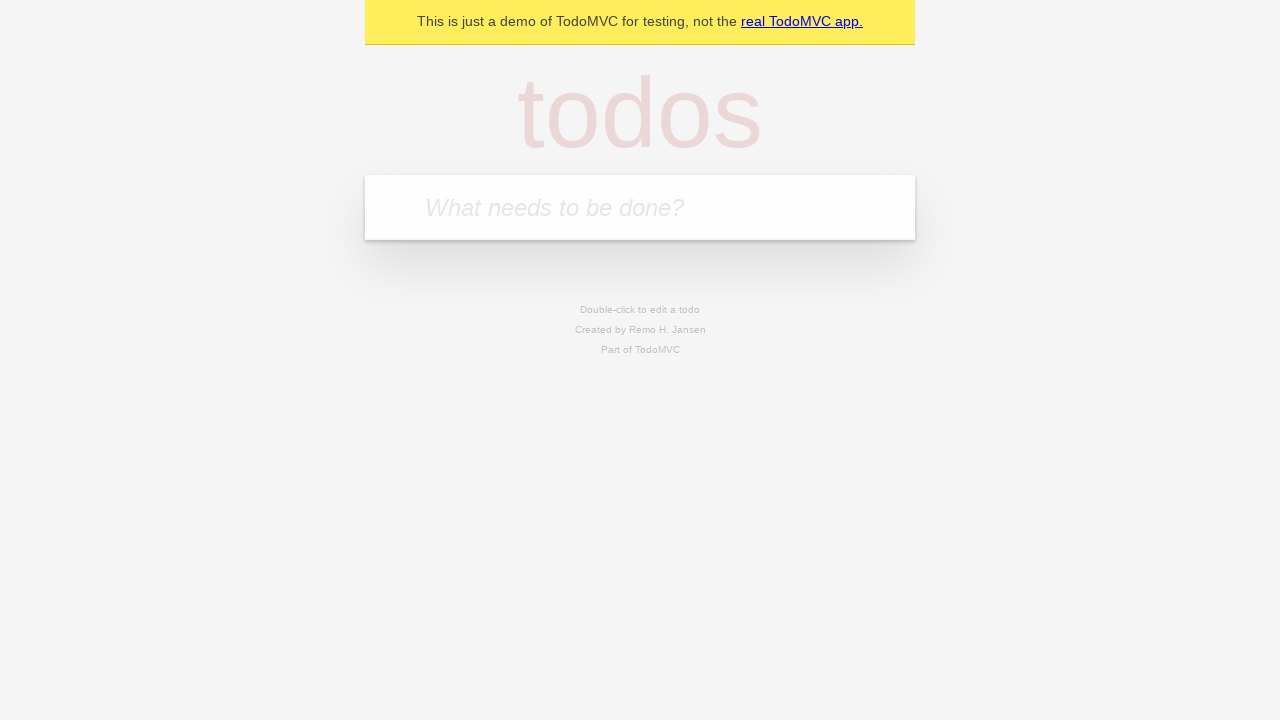

Filled todo input with 'buy some cheese' on internal:attr=[placeholder="What needs to be done?"i]
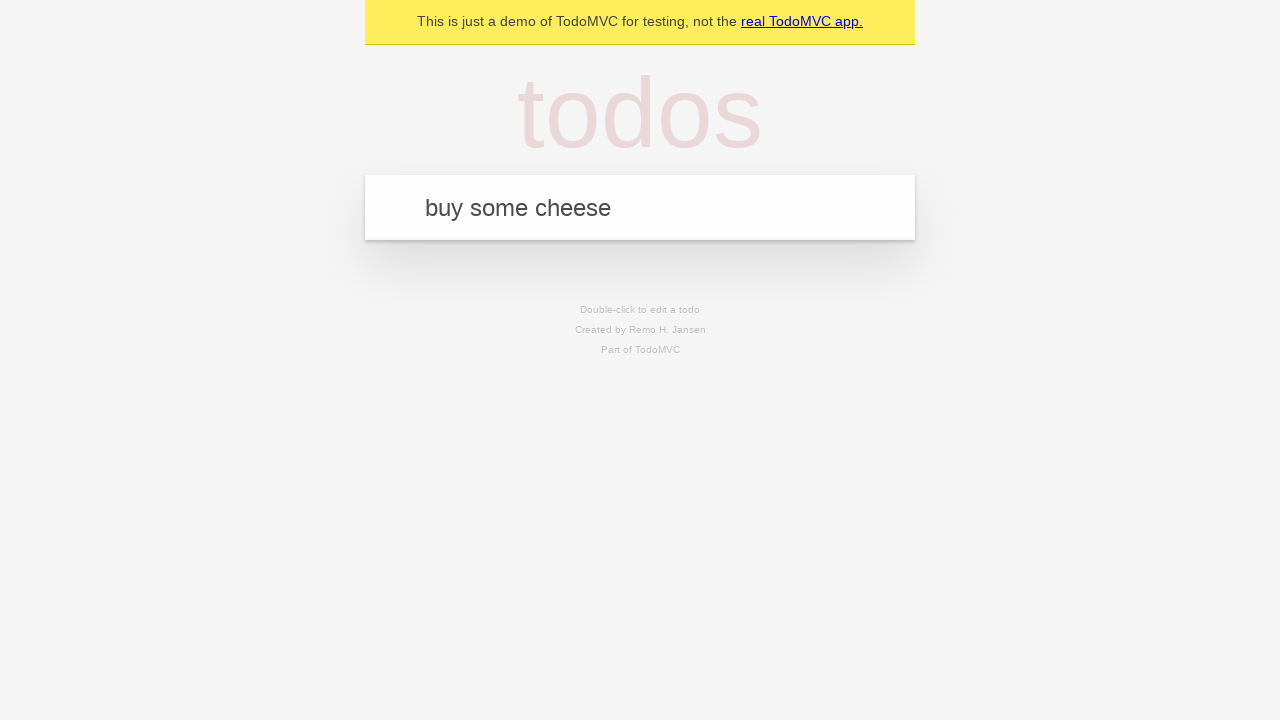

Pressed Enter to add first todo item on internal:attr=[placeholder="What needs to be done?"i]
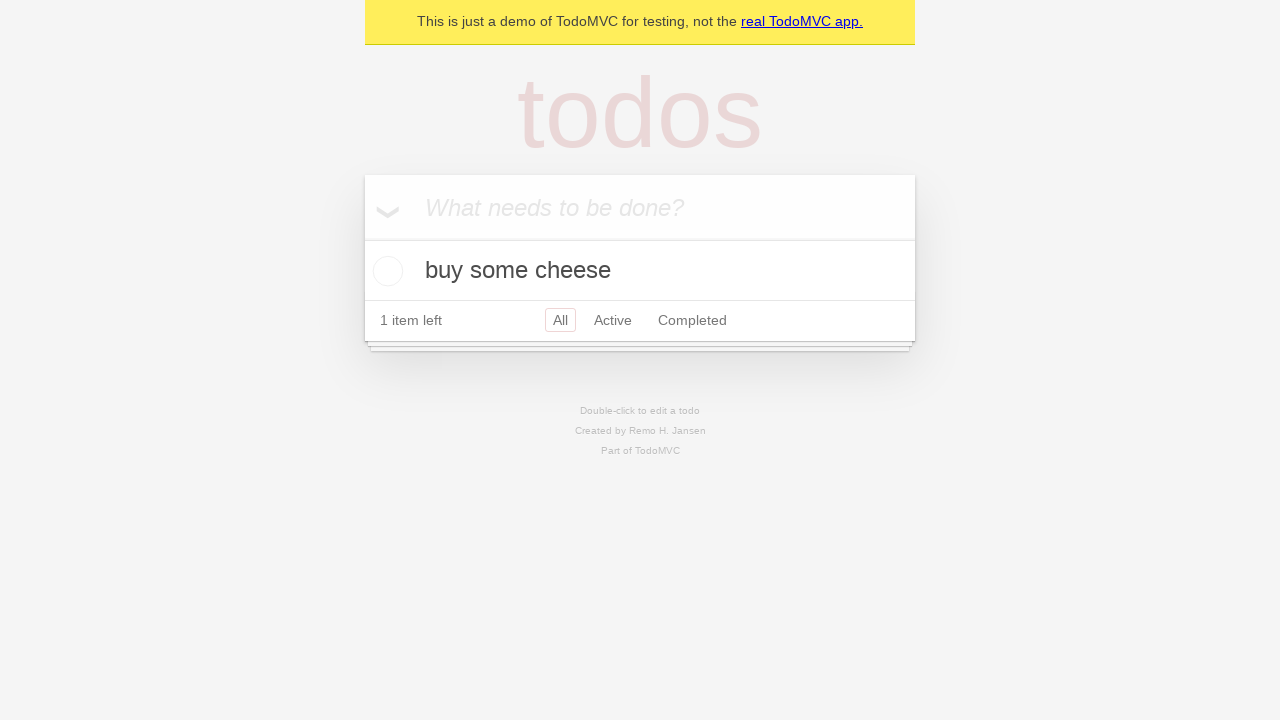

Filled todo input with 'feed the cat' on internal:attr=[placeholder="What needs to be done?"i]
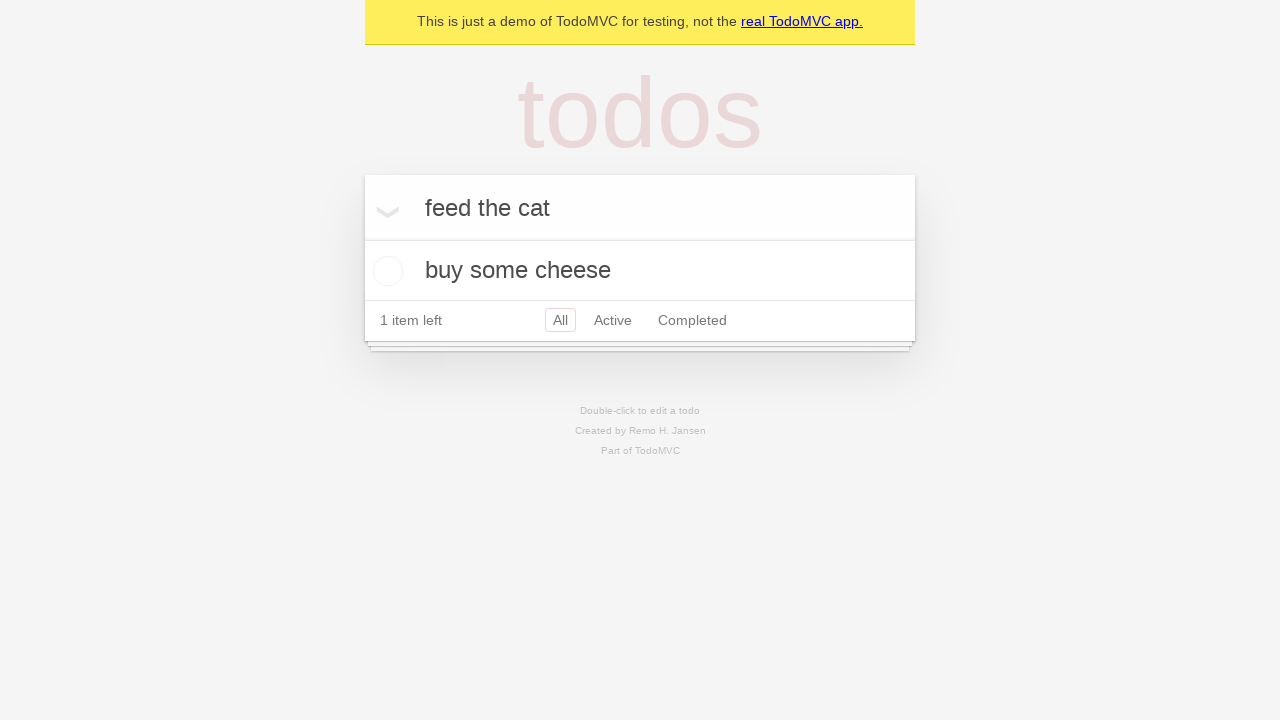

Pressed Enter to add second todo item on internal:attr=[placeholder="What needs to be done?"i]
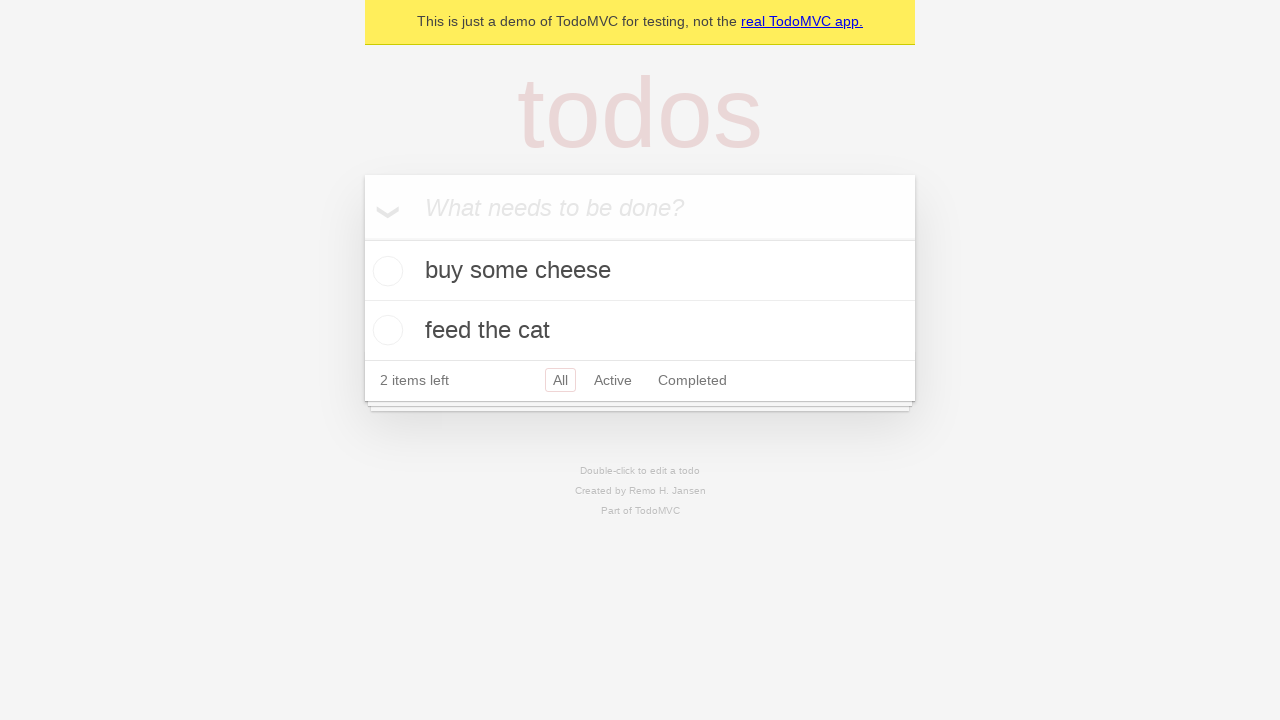

Filled todo input with 'book a doctors appointment' on internal:attr=[placeholder="What needs to be done?"i]
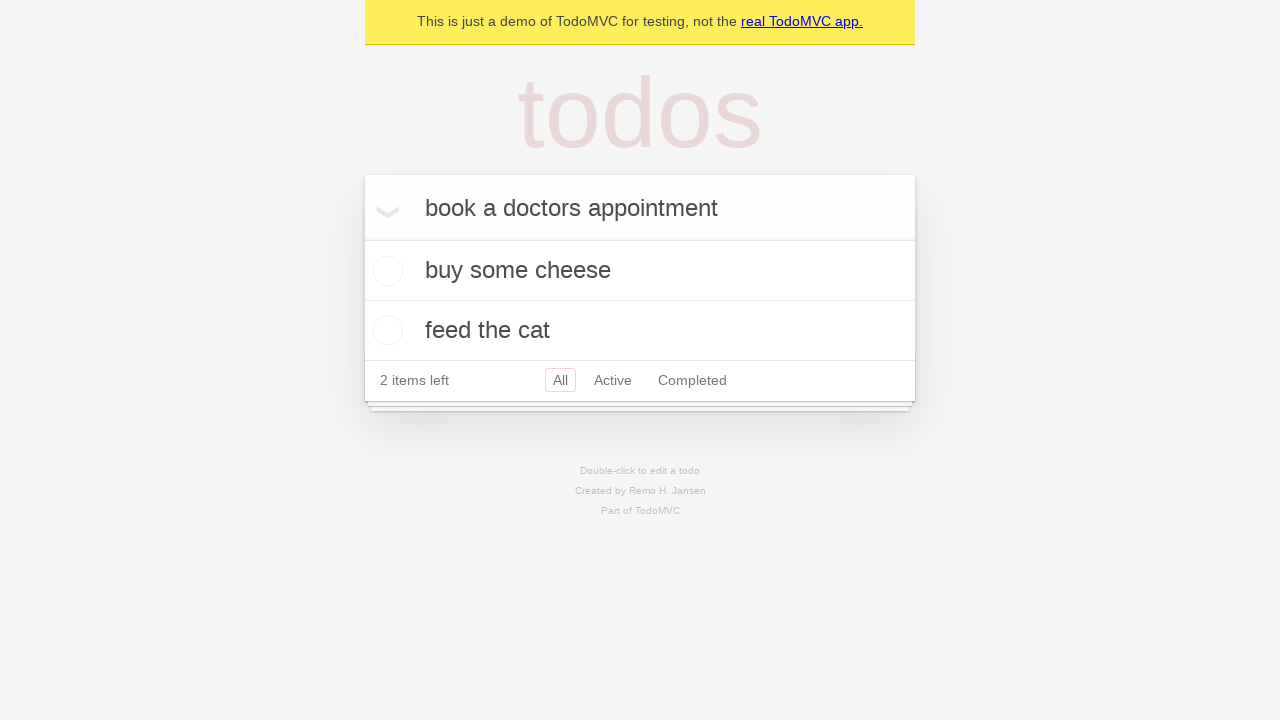

Pressed Enter to add third todo item on internal:attr=[placeholder="What needs to be done?"i]
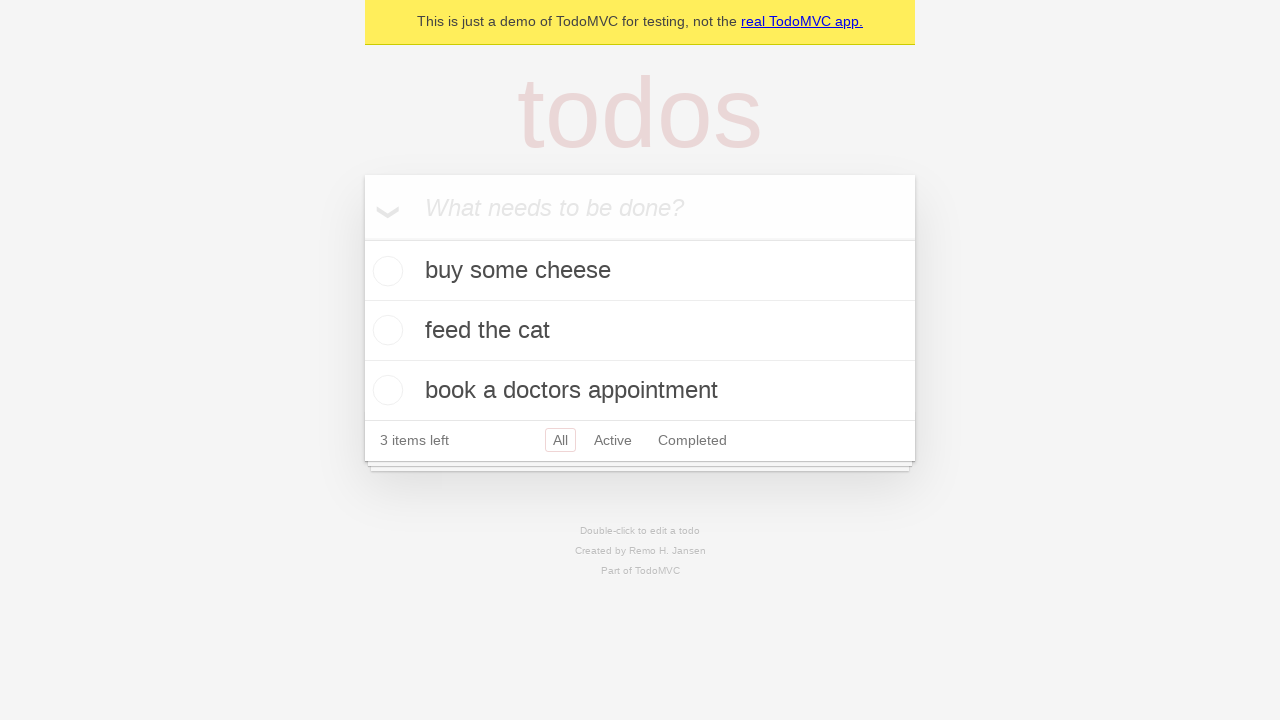

Clicked toggle all checkbox to mark all items as complete at (362, 238) on internal:label="Mark all as complete"i
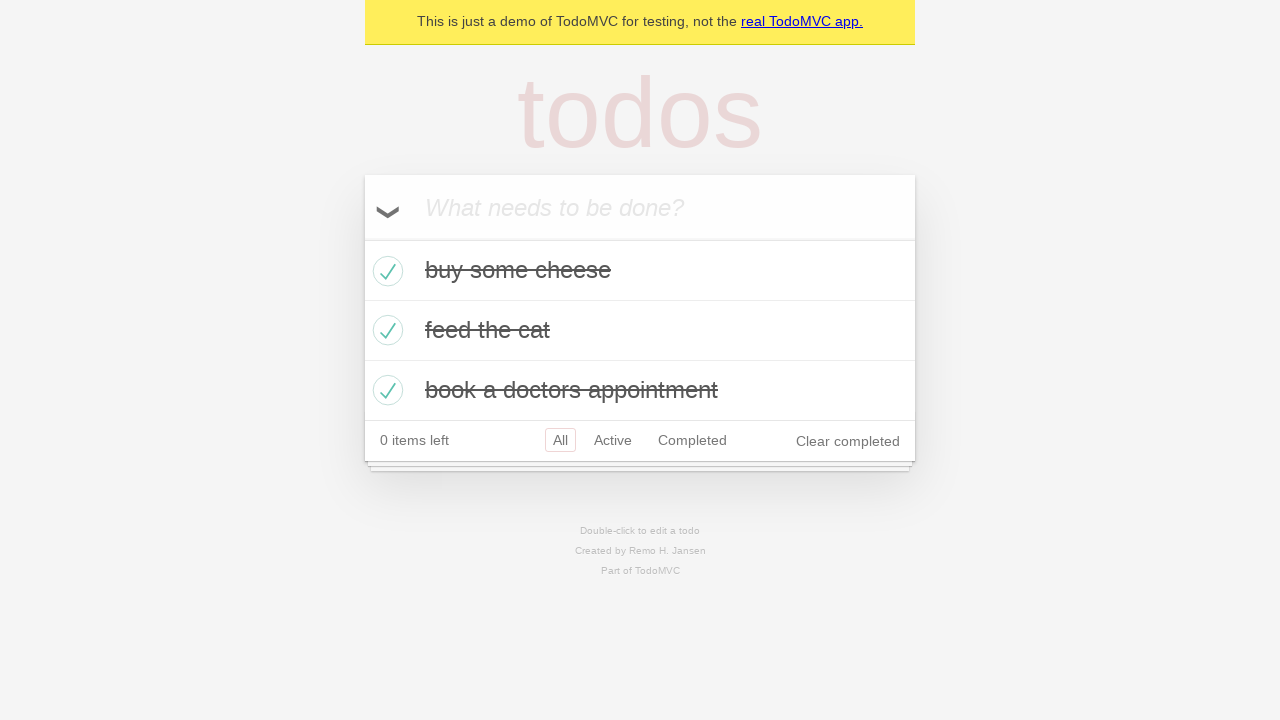

Unchecked toggle all checkbox to clear complete state of all items at (362, 238) on internal:label="Mark all as complete"i
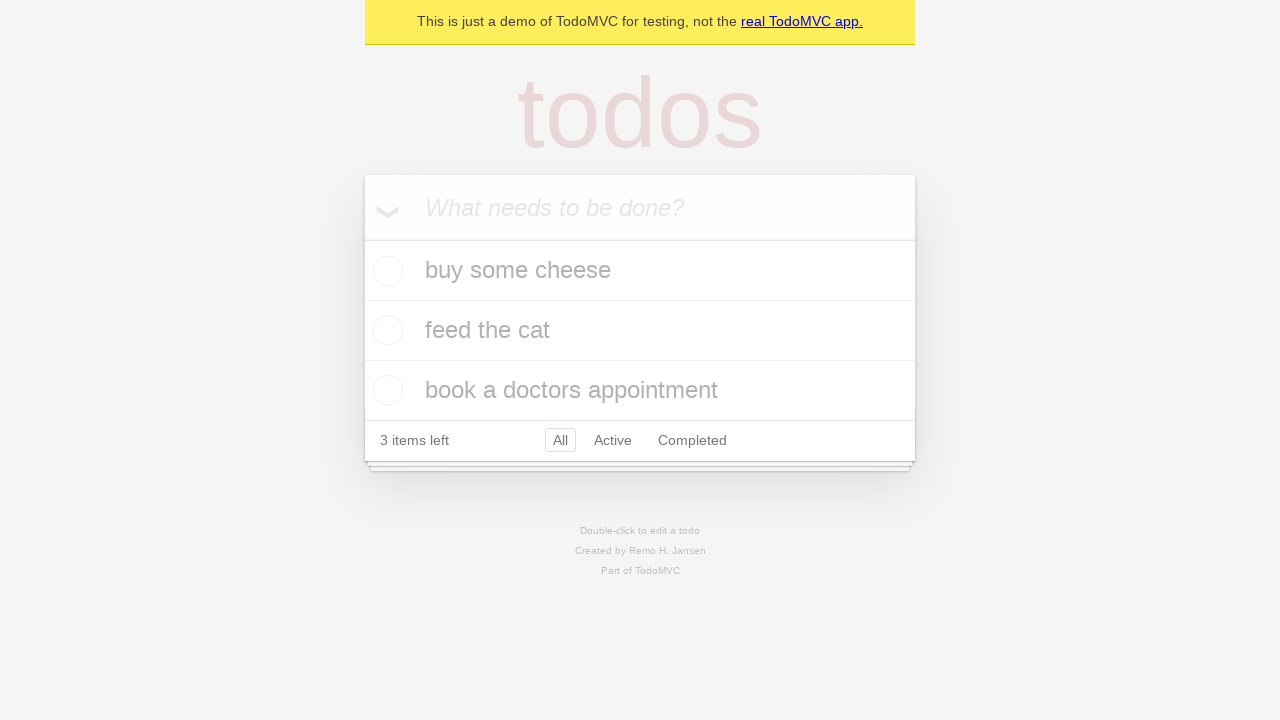

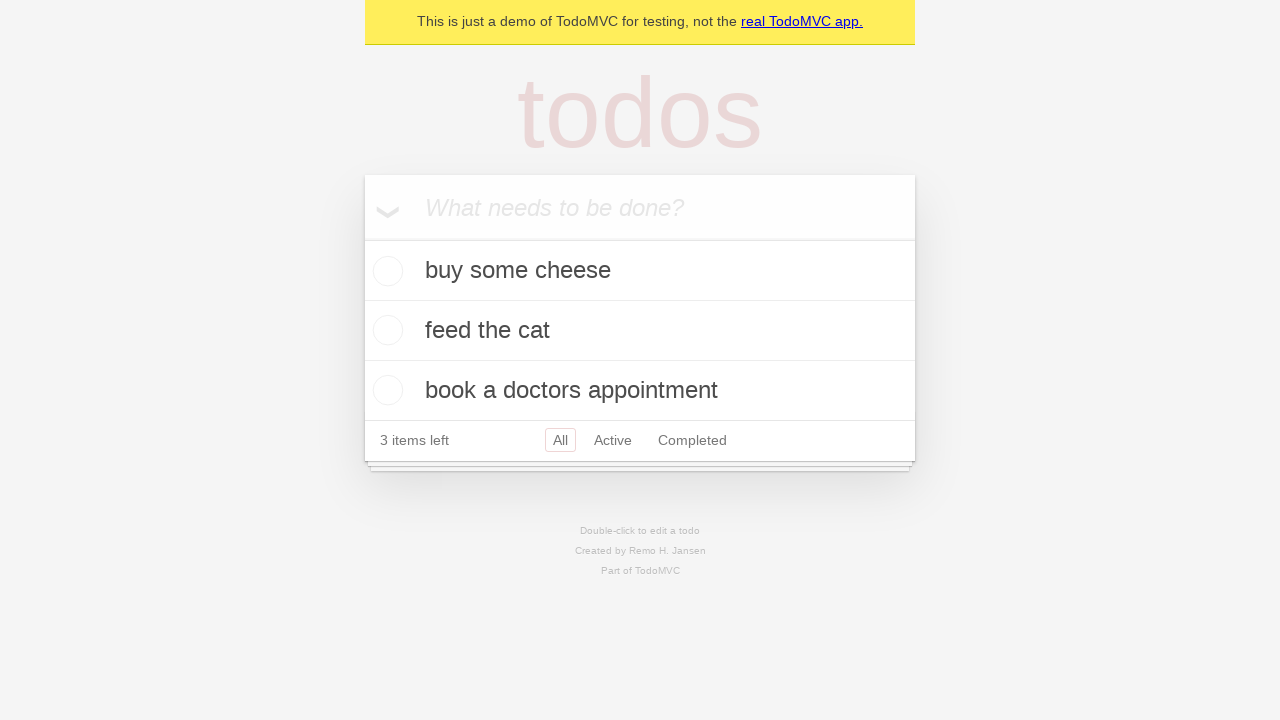